Tests greeting a cat by name after renting it, verifying the correct message when cat is not available

Starting URL: https://cs1632.appspot.com/

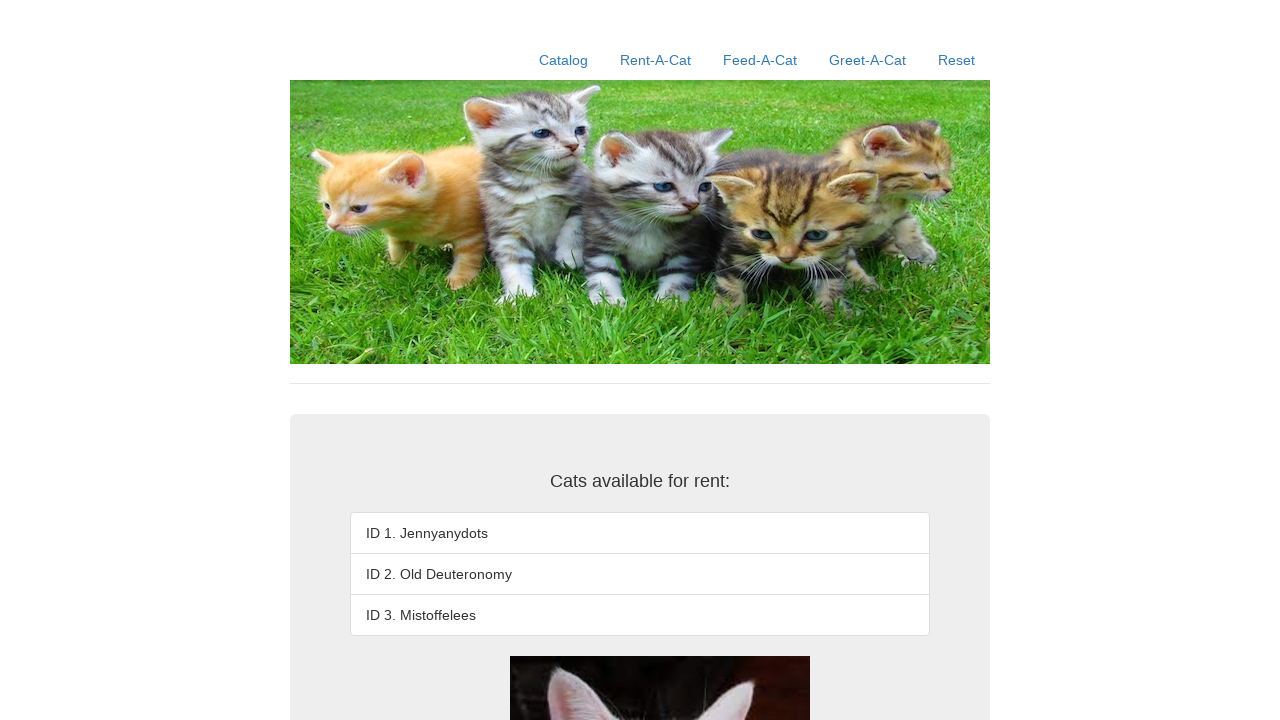

Reset cat rental state cookies to false
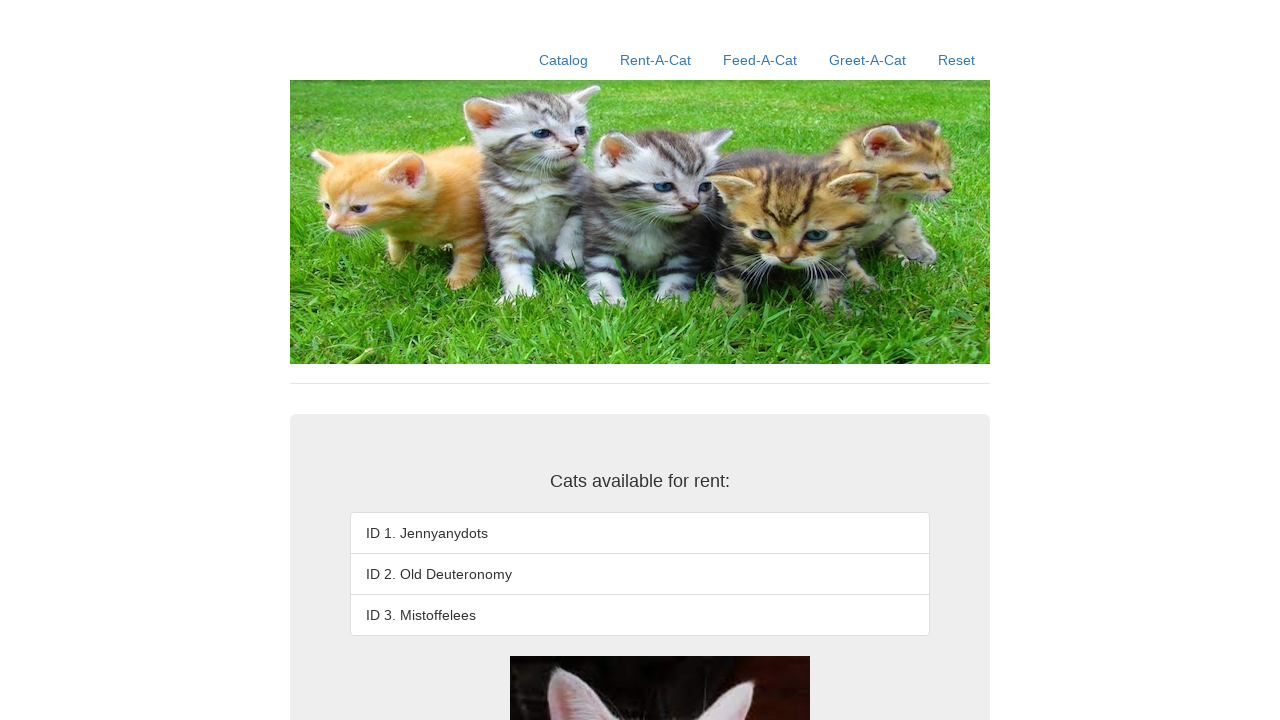

Clicked on Rent-A-Cat link at (656, 60) on text=Rent-A-Cat
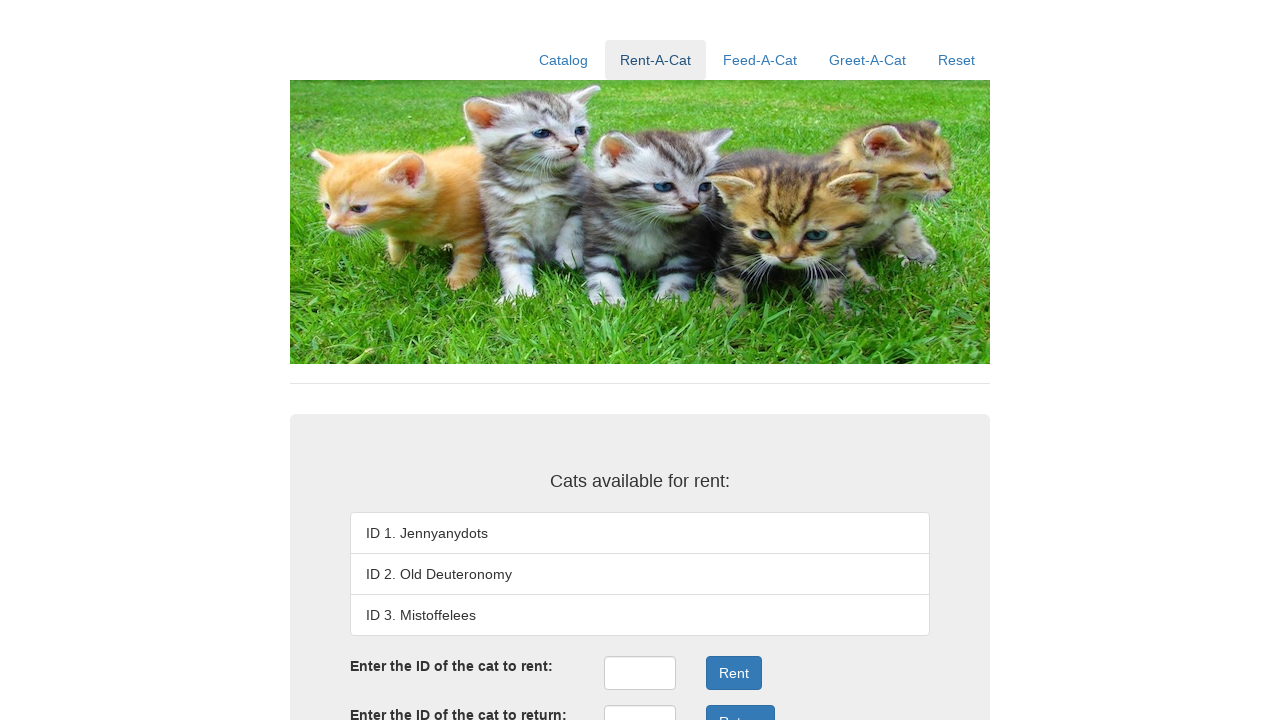

Clicked on rent ID input field at (640, 673) on #rentID
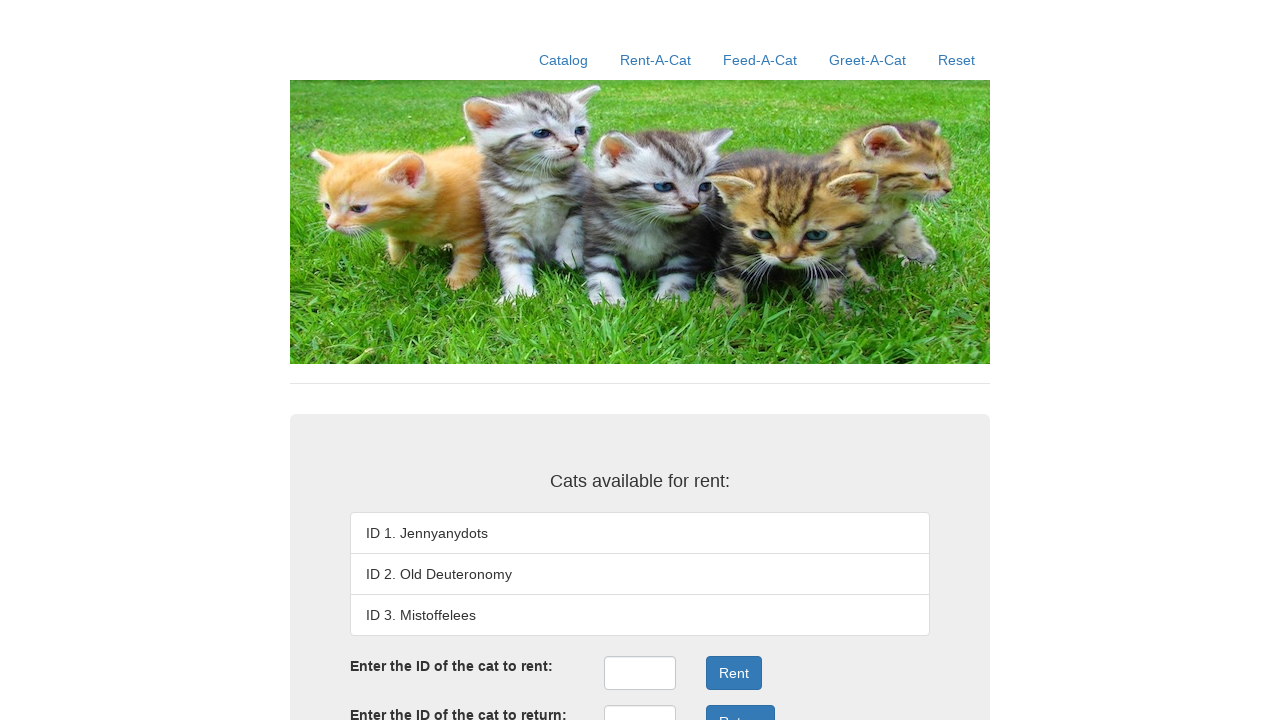

Filled rent ID field with cat ID '1' on #rentID
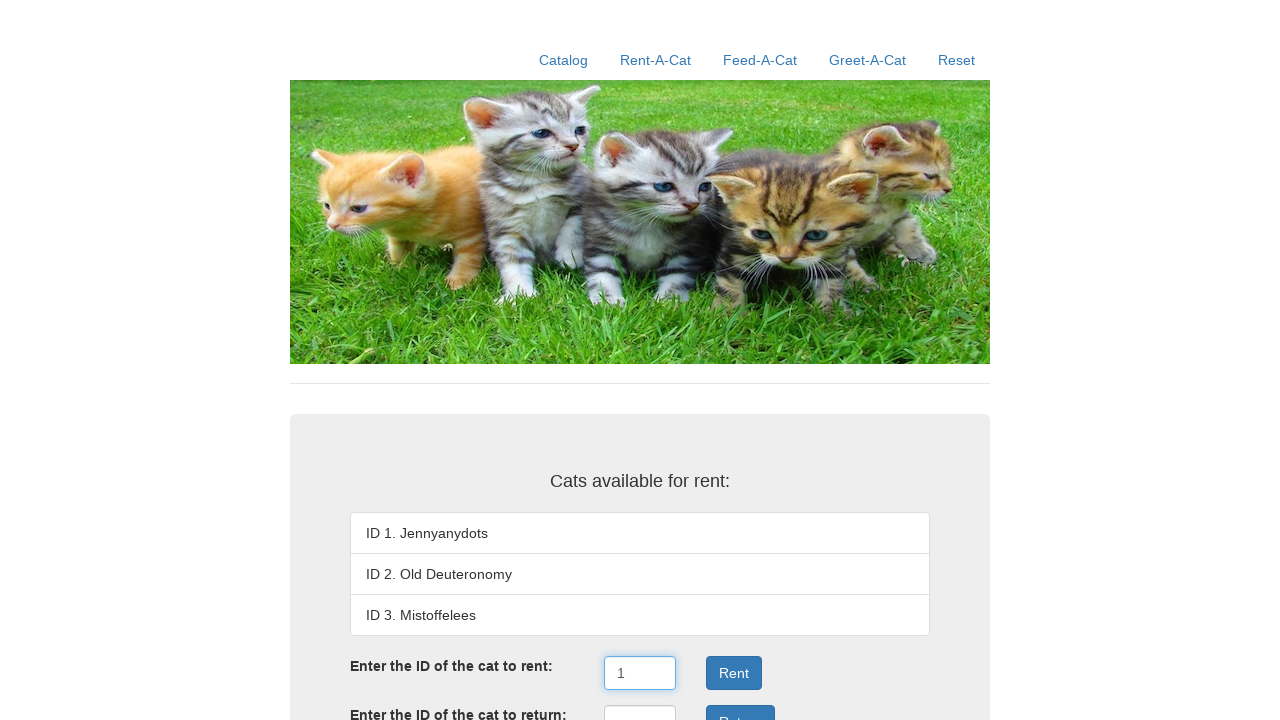

Clicked Rent button to rent cat ID 1 at (734, 673) on .form-group:nth-child(3) .btn
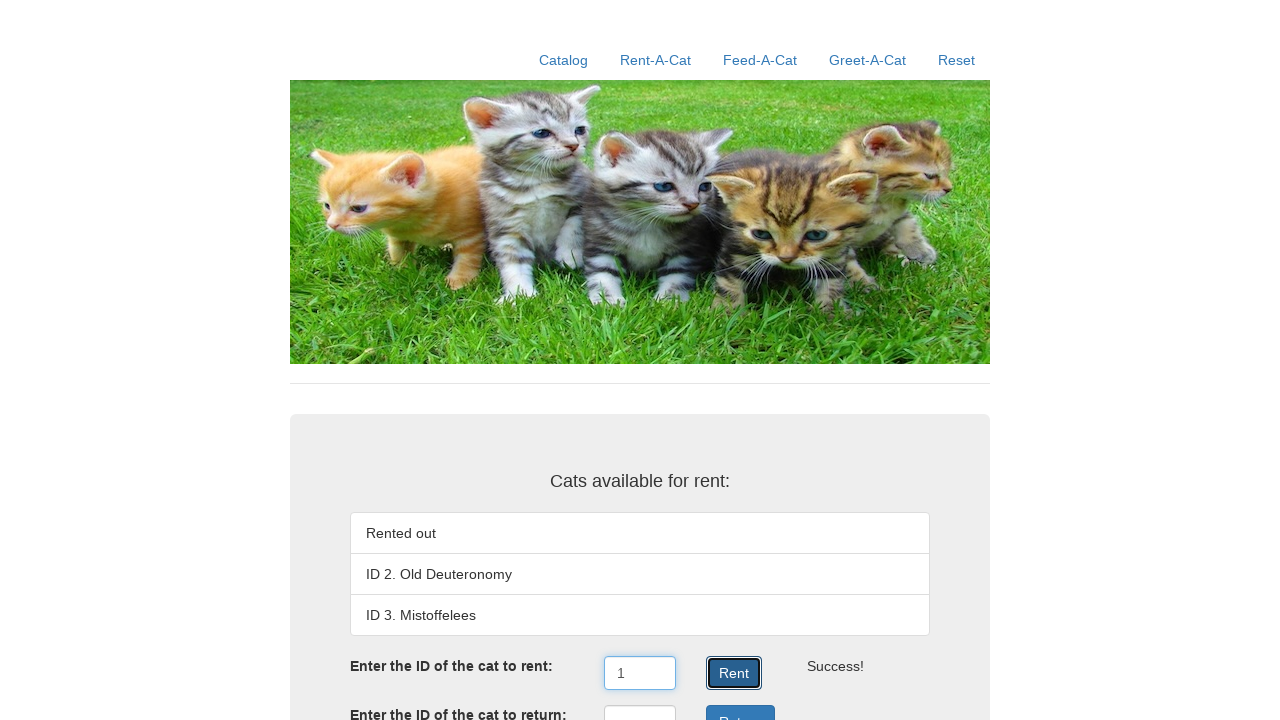

Navigated to greet-a-cat page for Jennyanydots
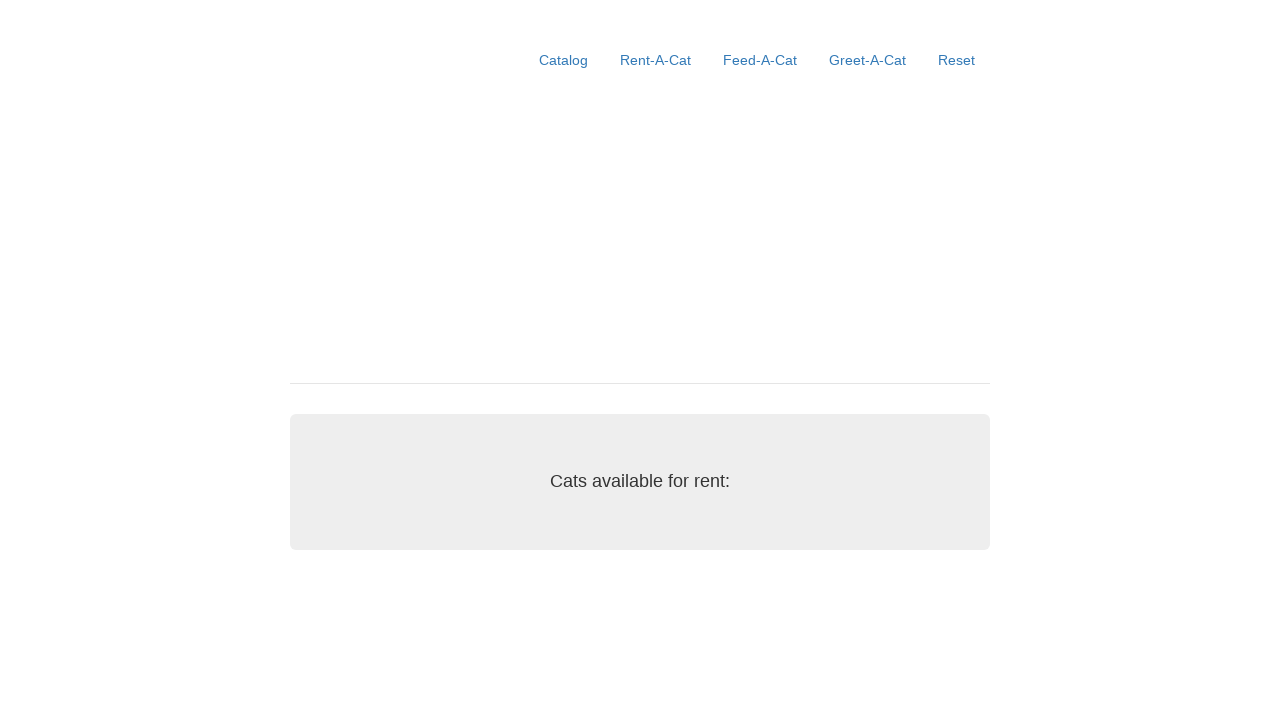

Verified greeting message element loaded after attempting to greet unavailable cat
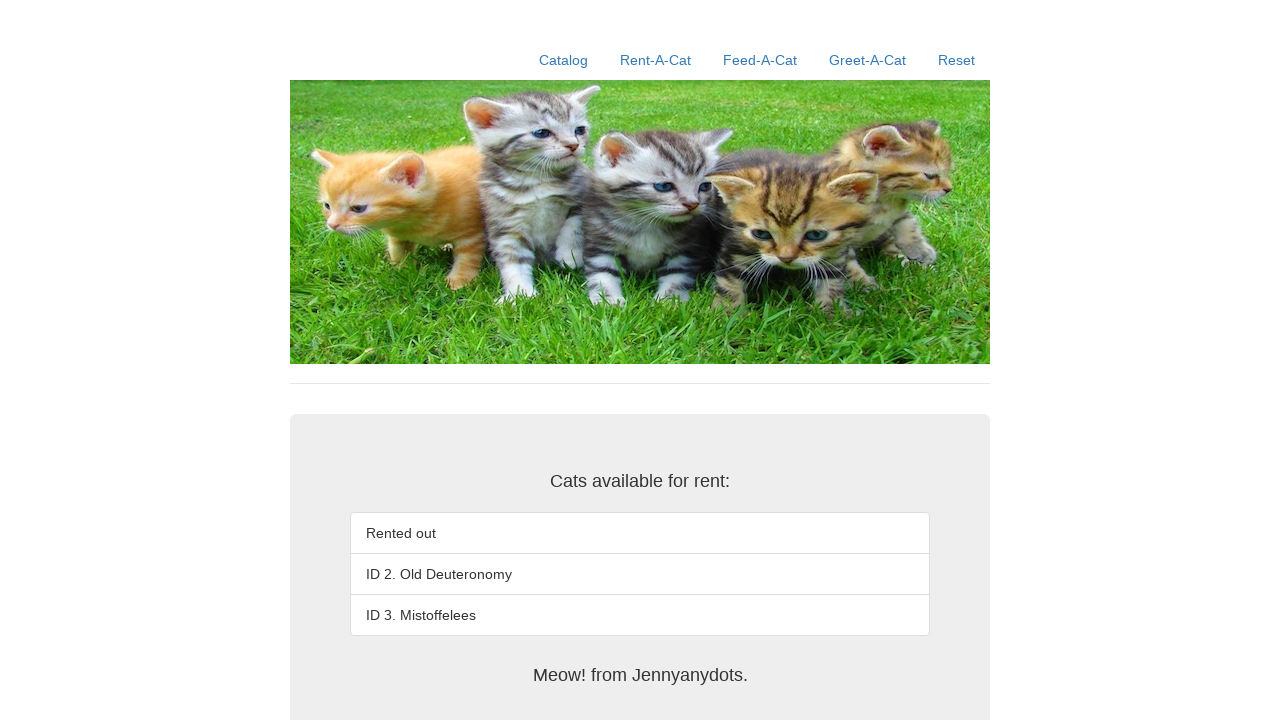

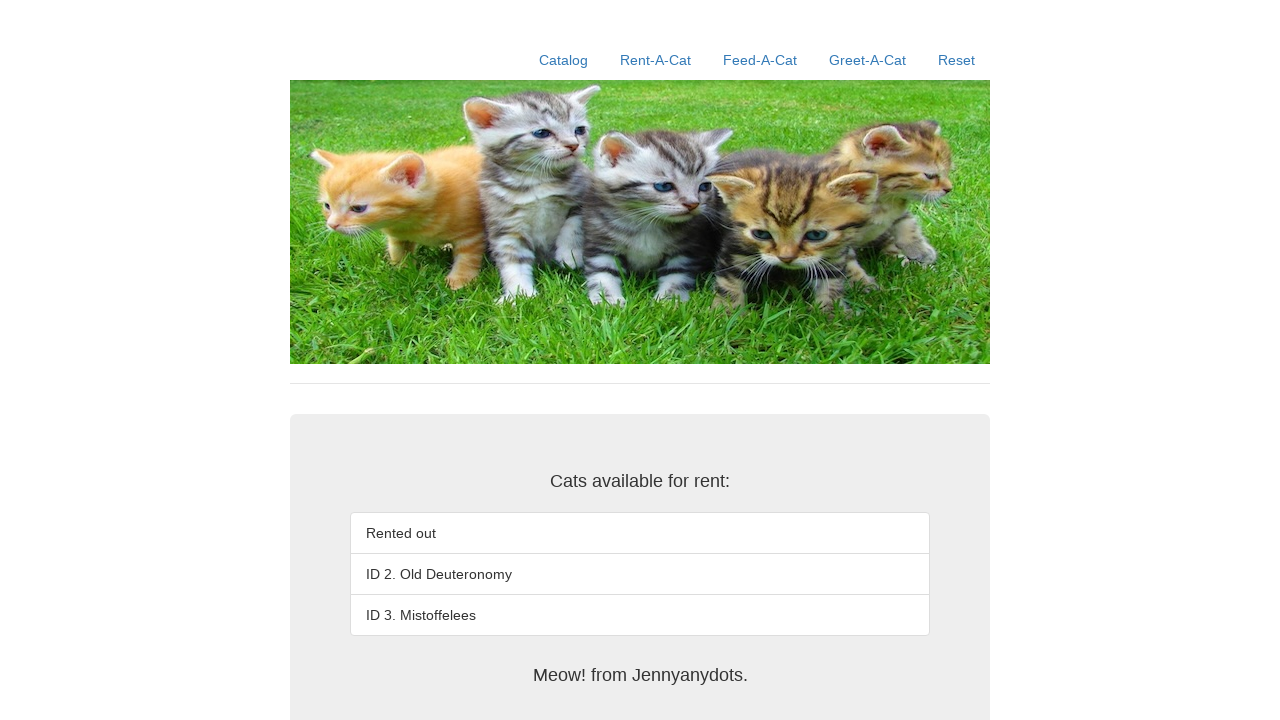